Tests double-click functionality on a button and verifies the confirmation message is displayed

Starting URL: https://demoapps.qspiders.com/

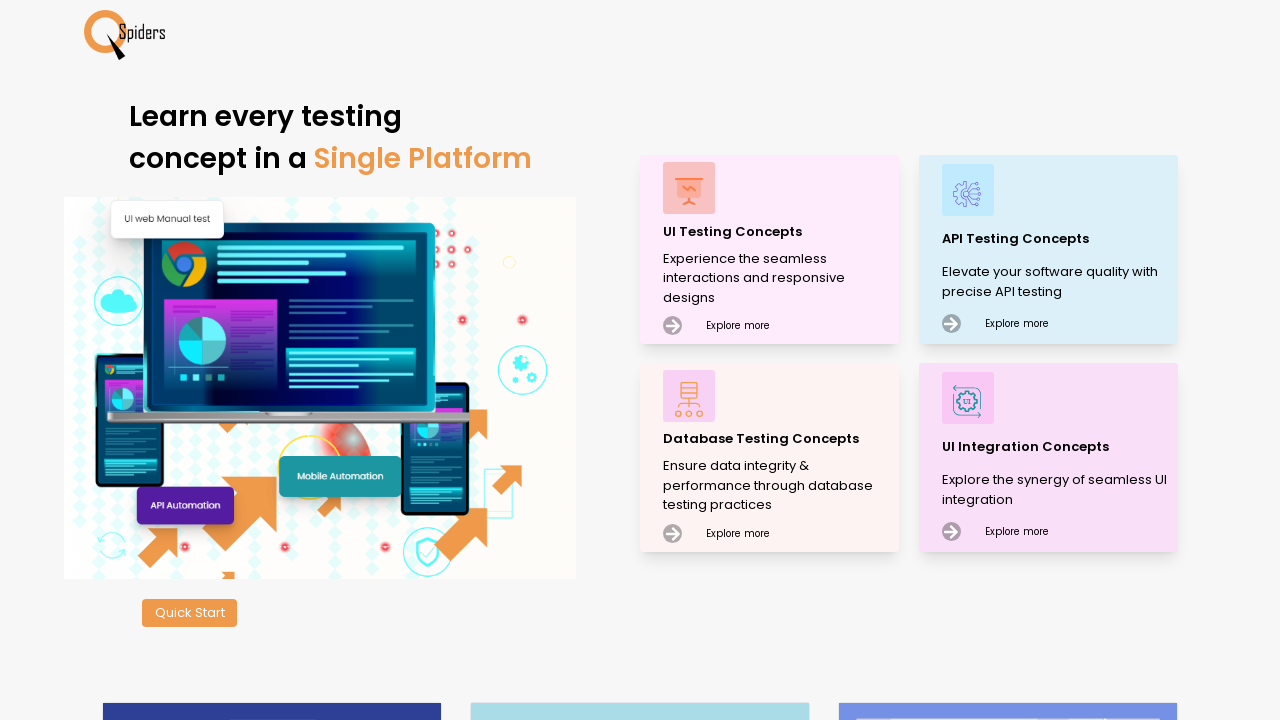

Clicked on 'UI Testing Concepts' link at (778, 232) on xpath=//p[.='UI Testing Concepts']
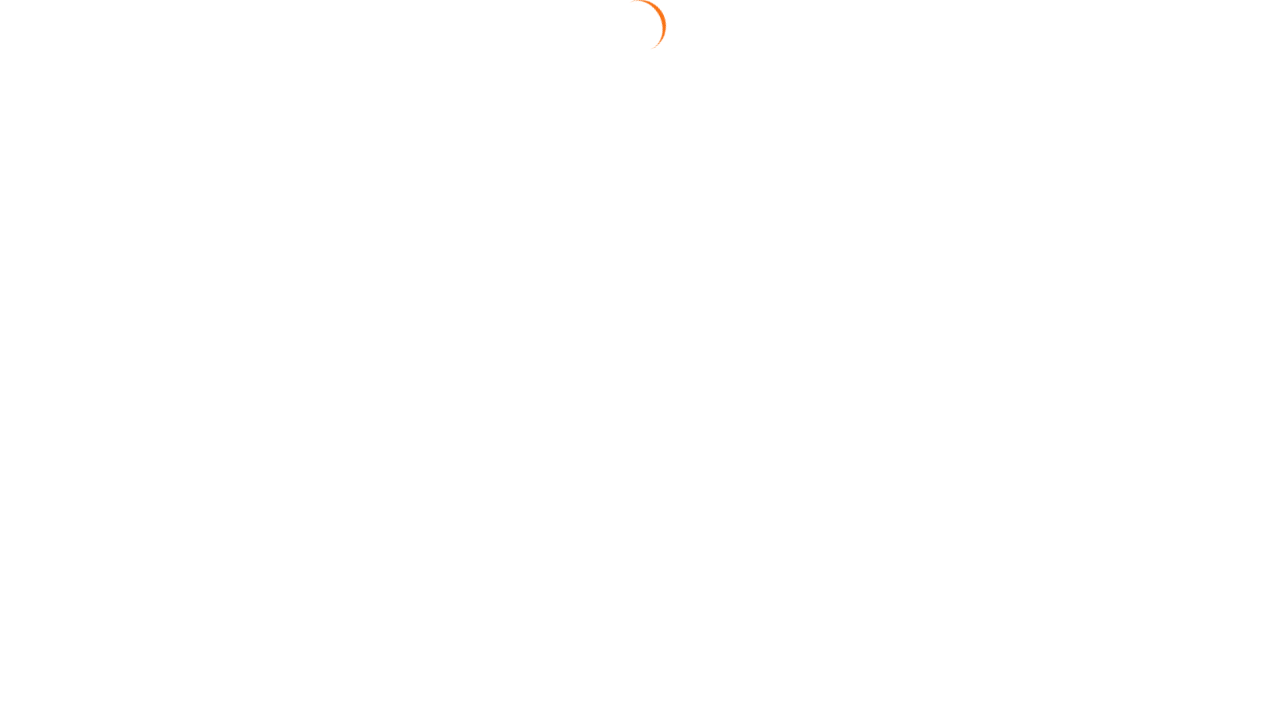

Clicked on 'Button' section at (42, 191) on xpath=//section[.='Button']
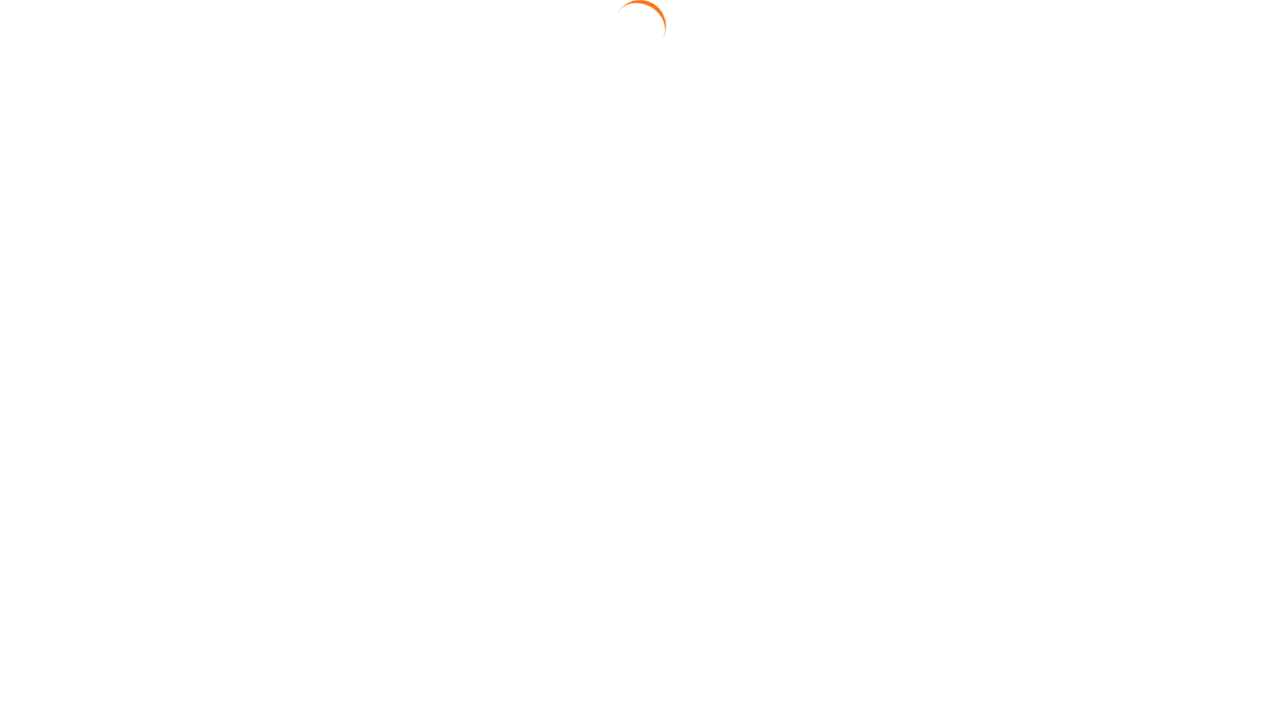

Double-clicked the 'Yes' button at (352, 189) on xpath=//button[.='Yes']
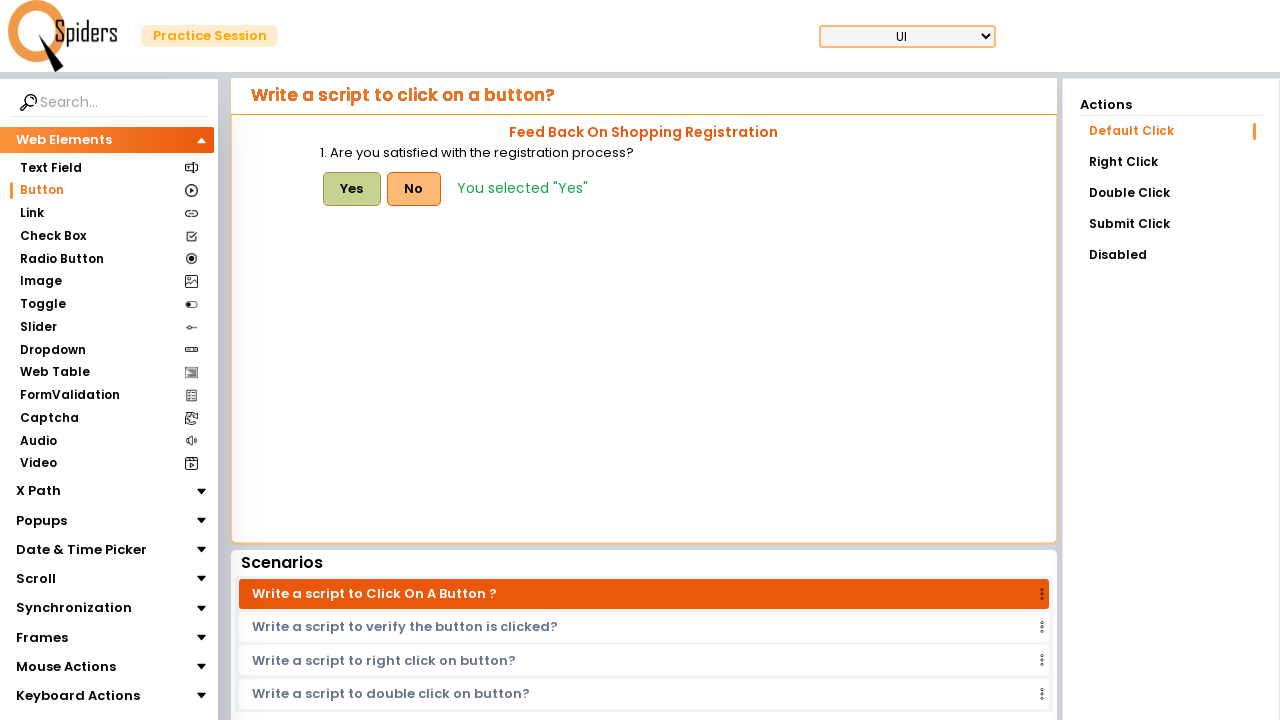

Confirmation message 'You selected "Yes"' appeared and is visible
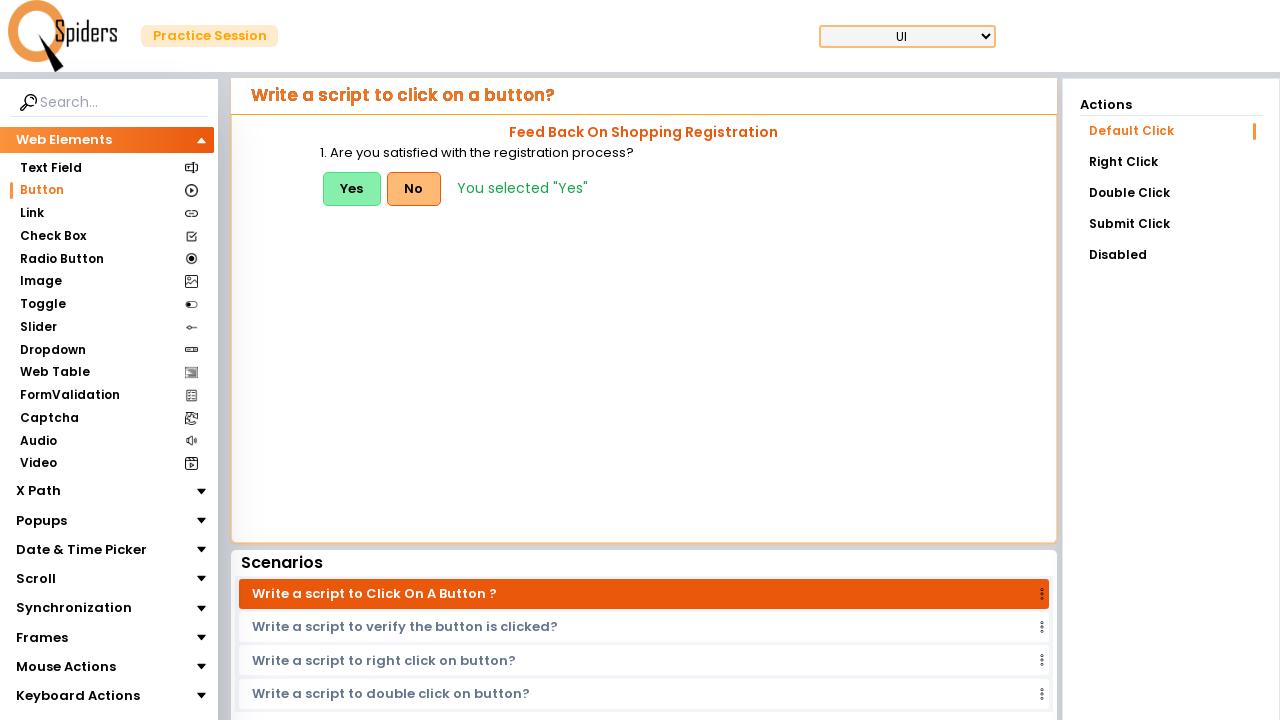

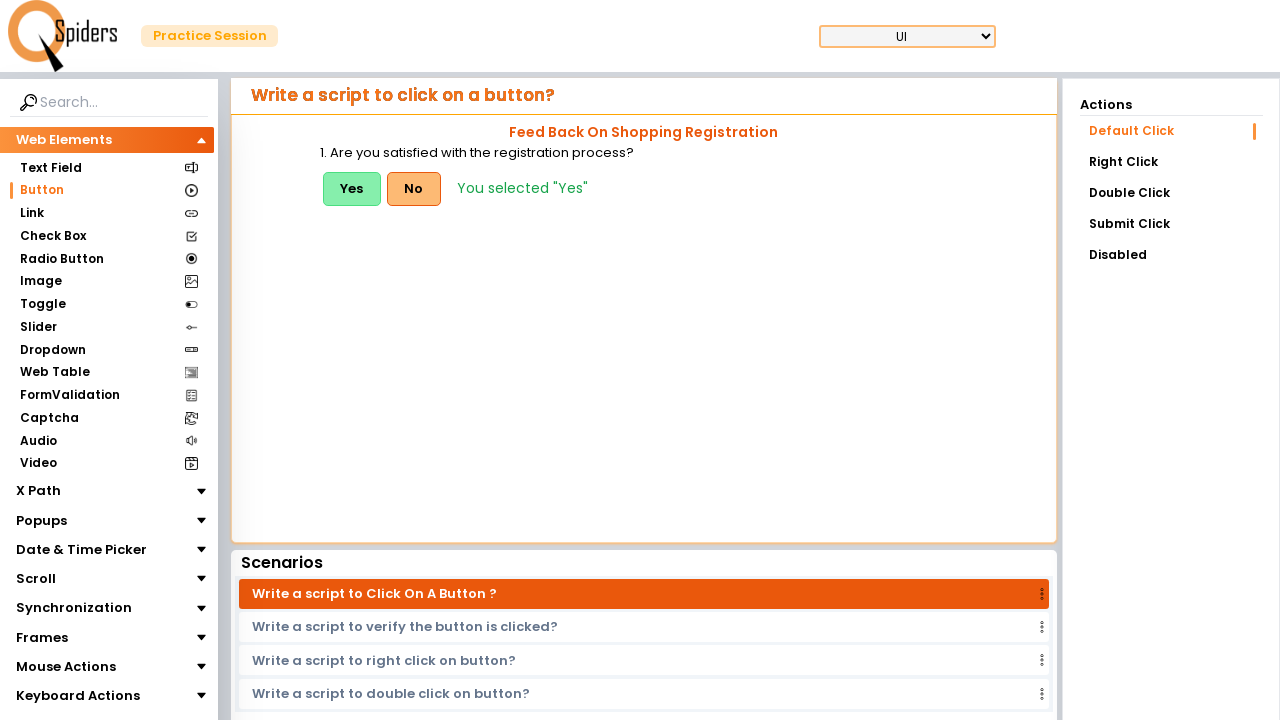